Tests that edits are saved when the edit input loses focus (blur event)

Starting URL: https://demo.playwright.dev/todomvc

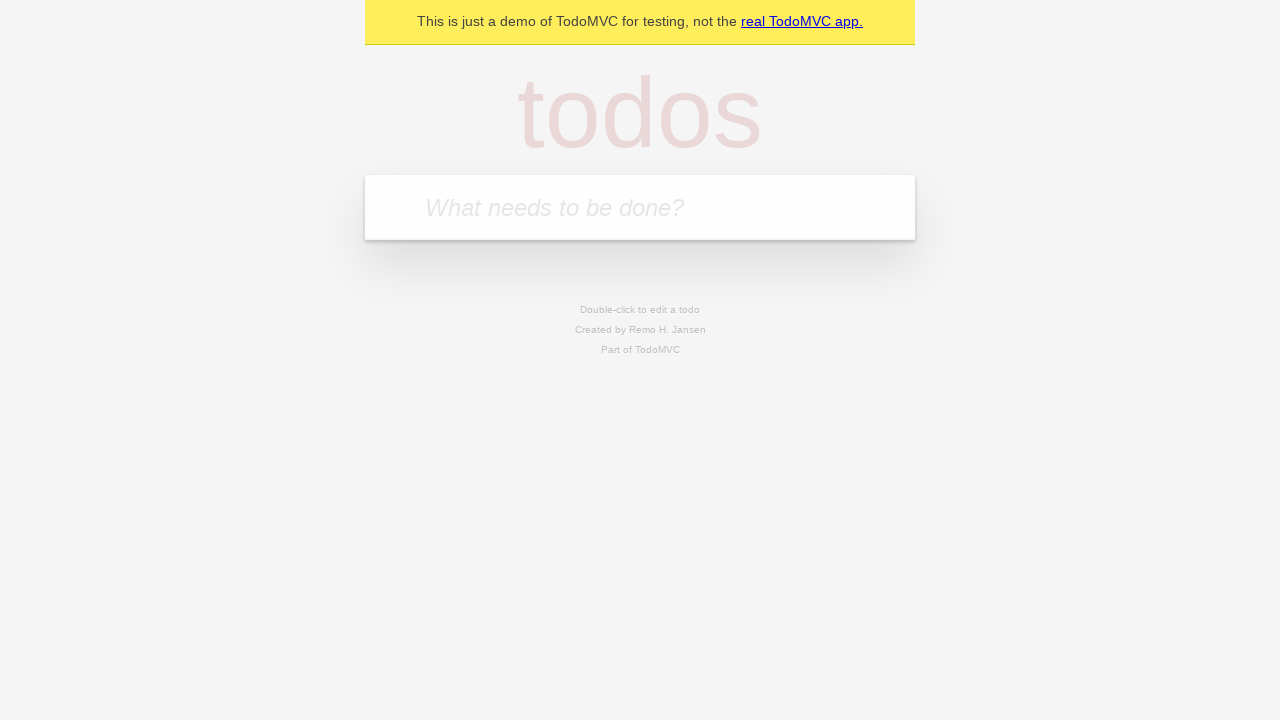

Filled new todo input with 'buy some cheese' on internal:attr=[placeholder="What needs to be done?"i]
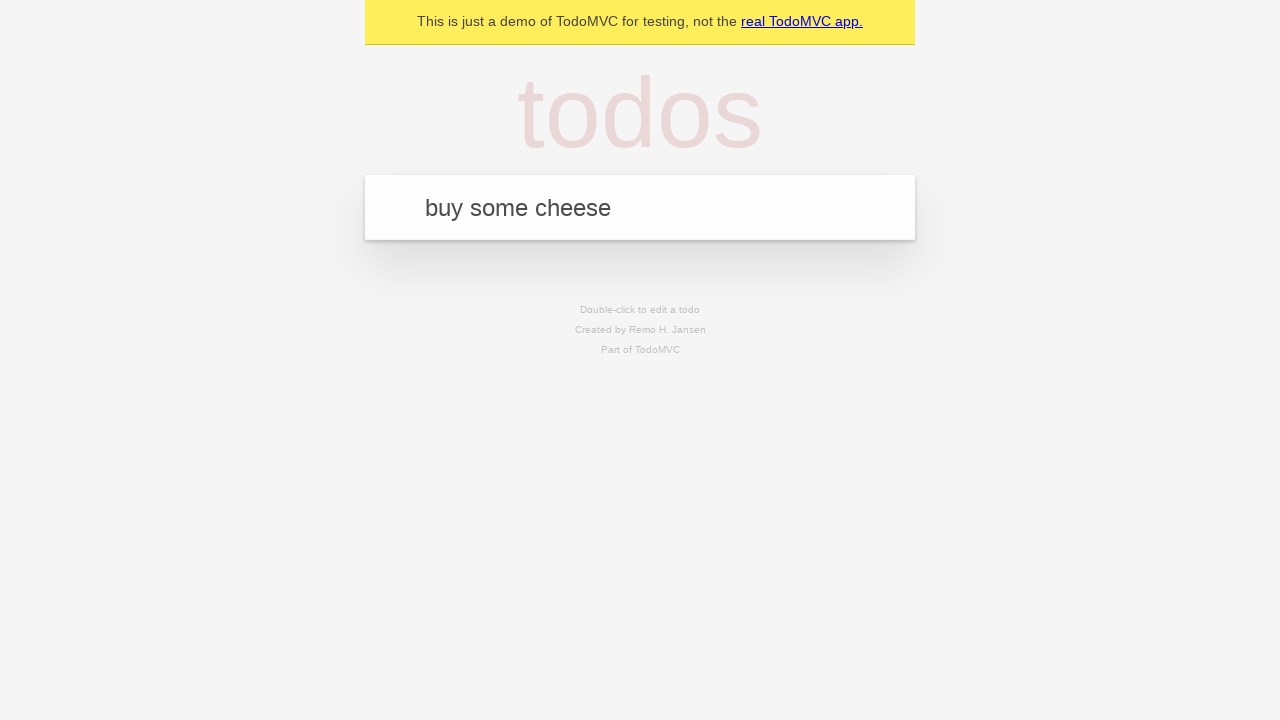

Pressed Enter to create todo 'buy some cheese' on internal:attr=[placeholder="What needs to be done?"i]
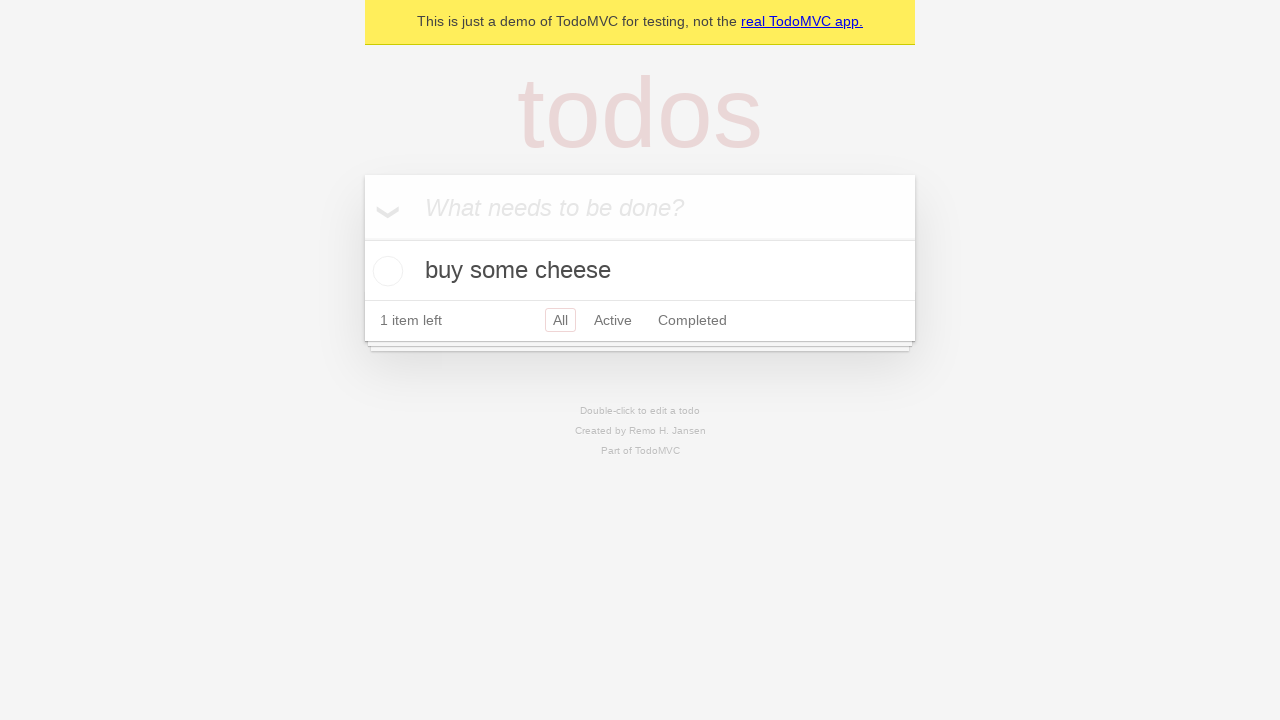

Filled new todo input with 'feed the cat' on internal:attr=[placeholder="What needs to be done?"i]
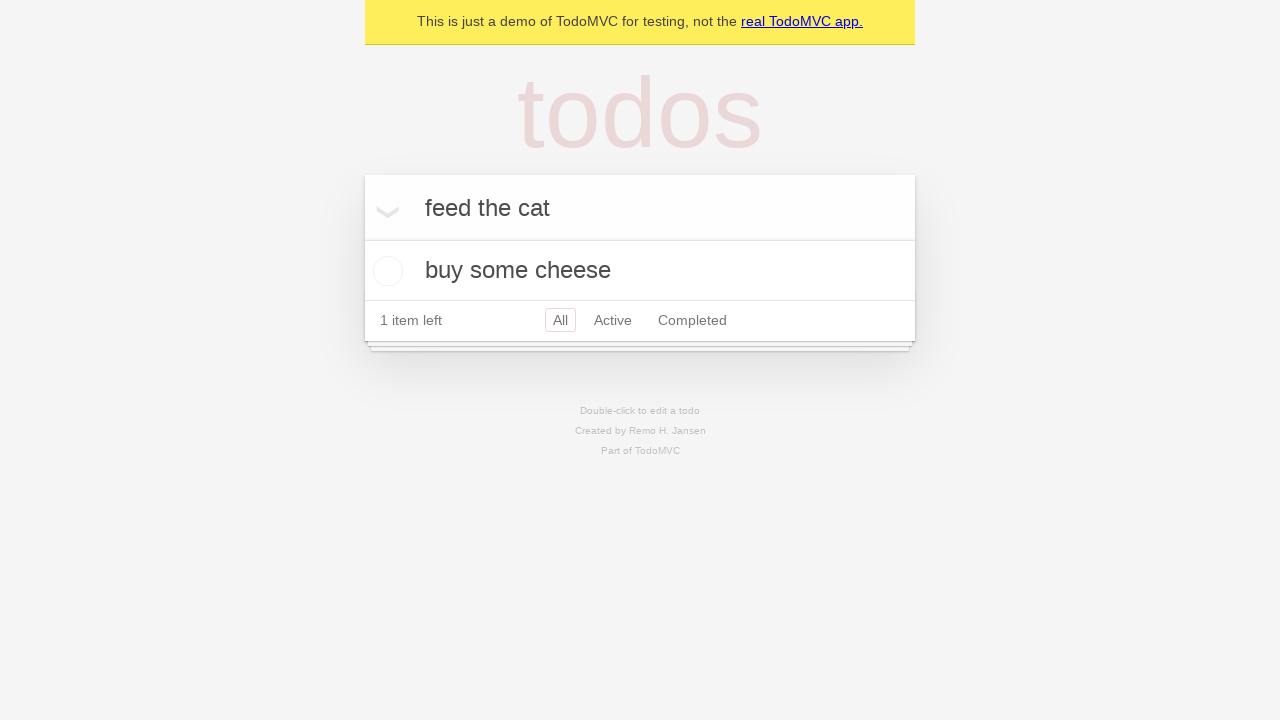

Pressed Enter to create todo 'feed the cat' on internal:attr=[placeholder="What needs to be done?"i]
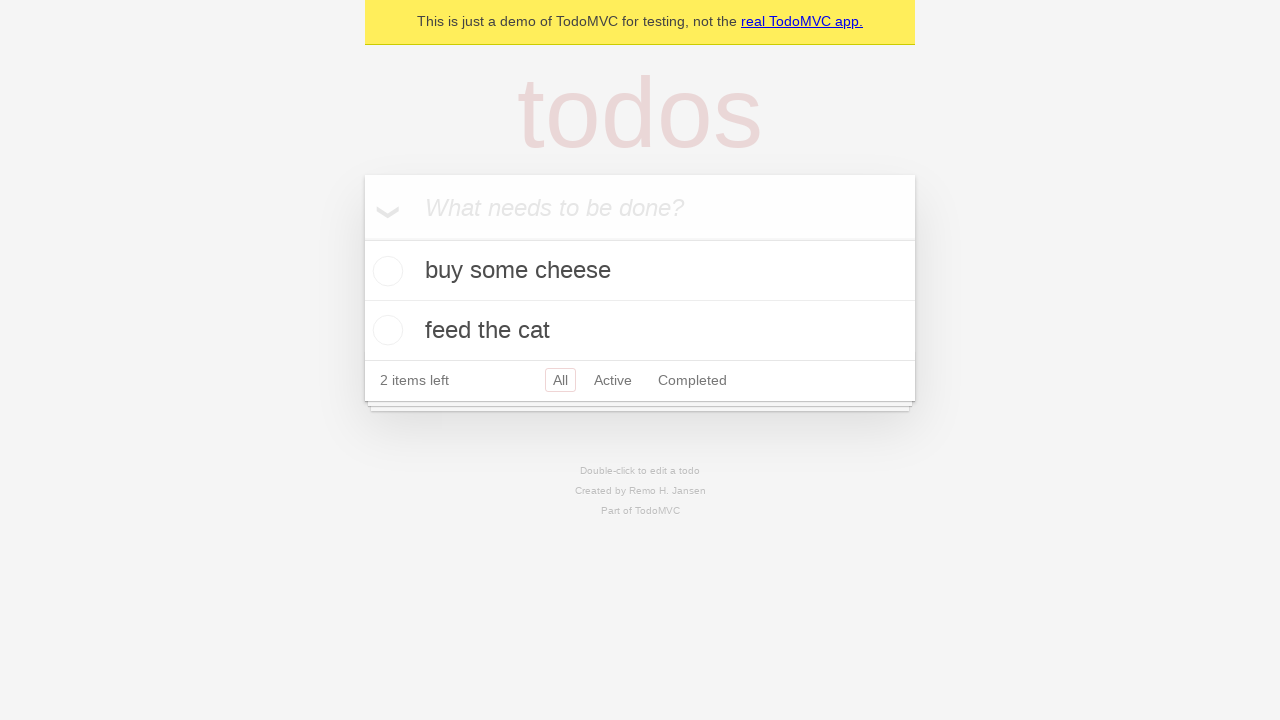

Filled new todo input with 'book a doctors appointment' on internal:attr=[placeholder="What needs to be done?"i]
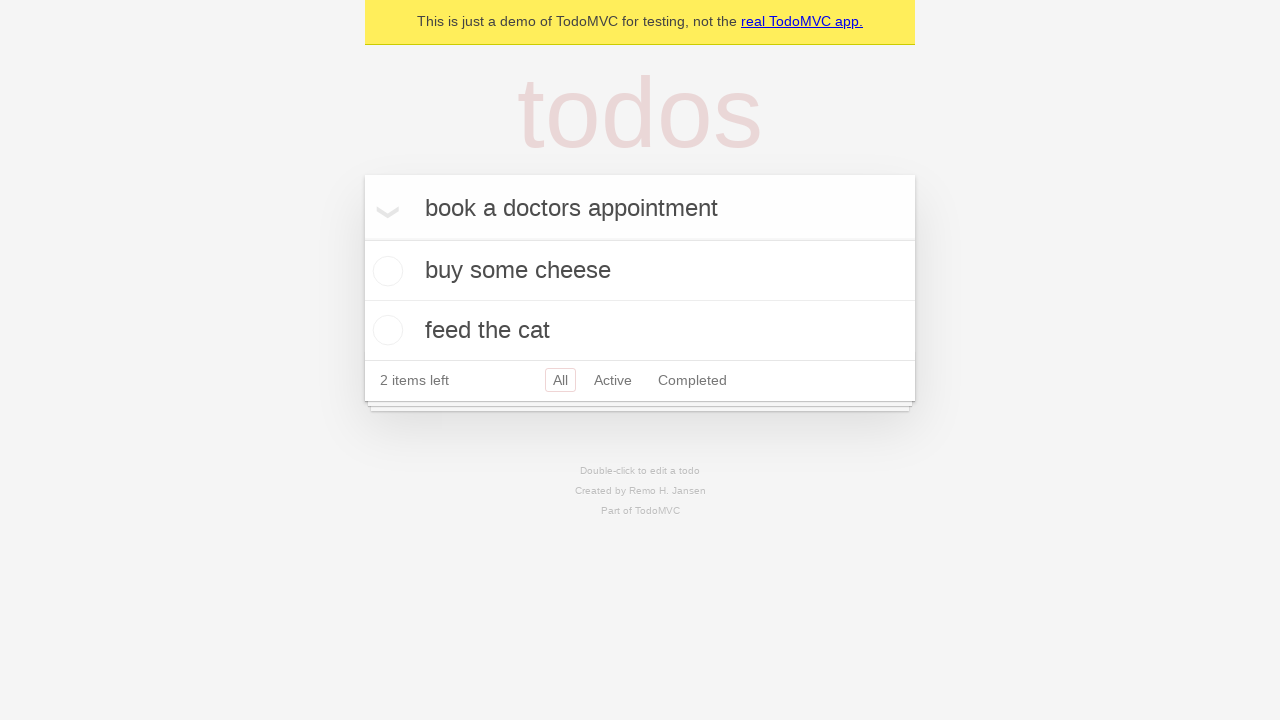

Pressed Enter to create todo 'book a doctors appointment' on internal:attr=[placeholder="What needs to be done?"i]
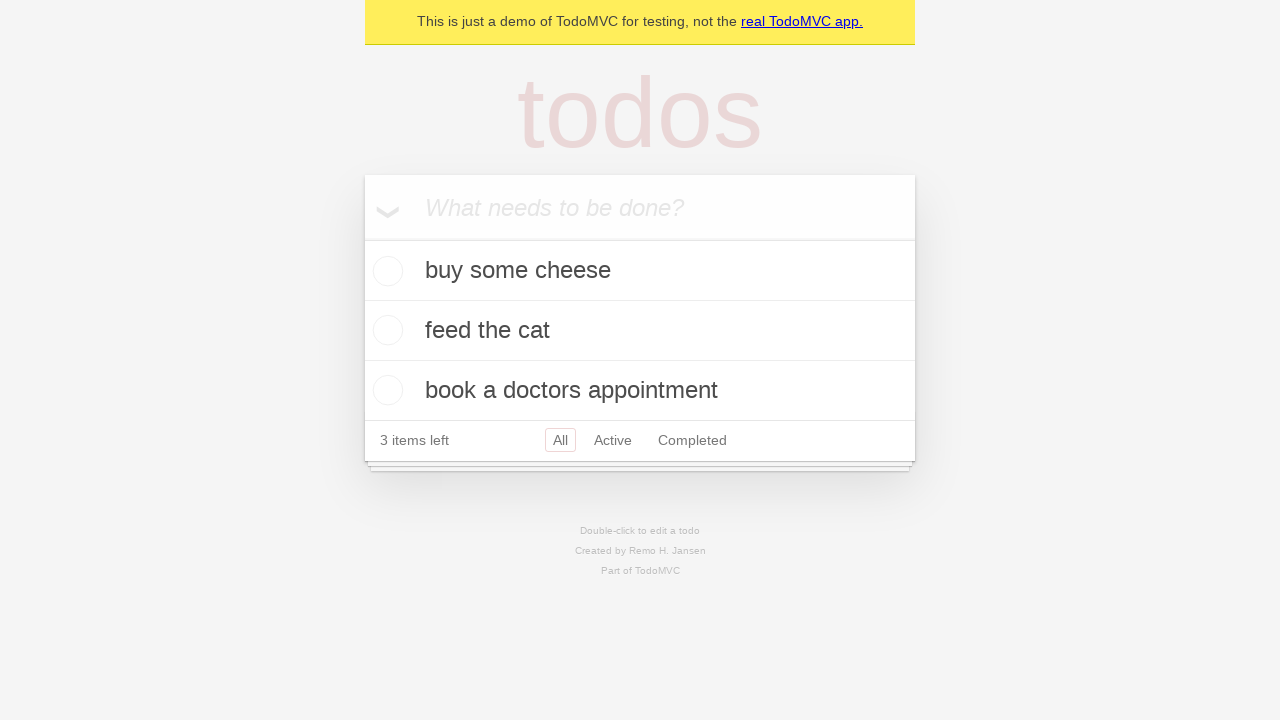

Waited for all 3 todo items to be created
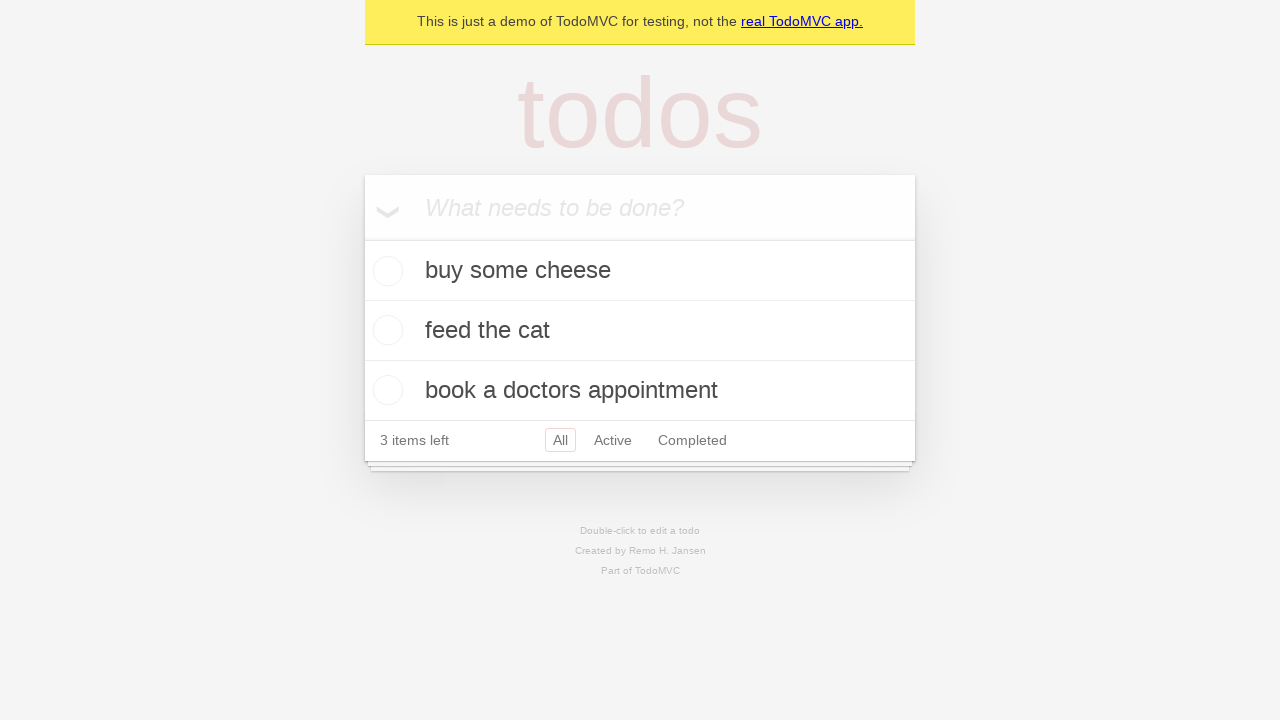

Double-clicked on the second todo item to enter edit mode at (640, 331) on internal:testid=[data-testid="todo-item"s] >> nth=1
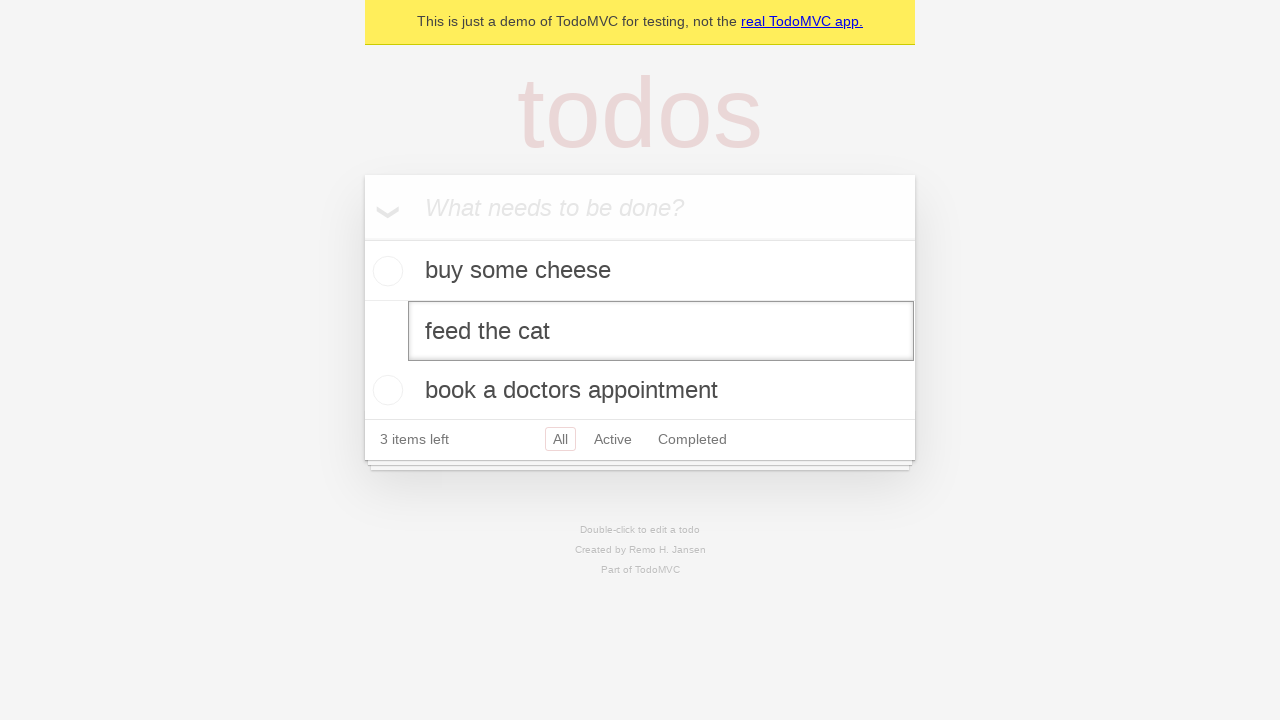

Filled edit input with 'buy some sausages' on internal:testid=[data-testid="todo-item"s] >> nth=1 >> internal:role=textbox[nam
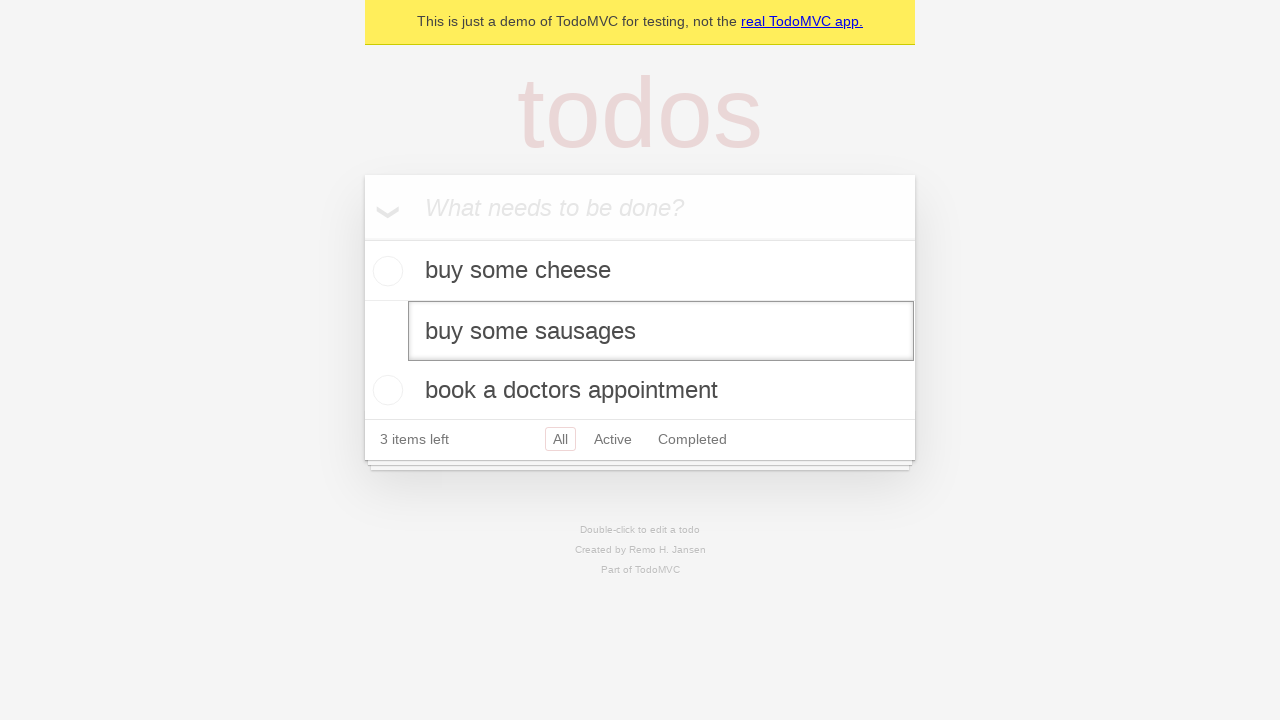

Dispatched blur event to save the edited todo
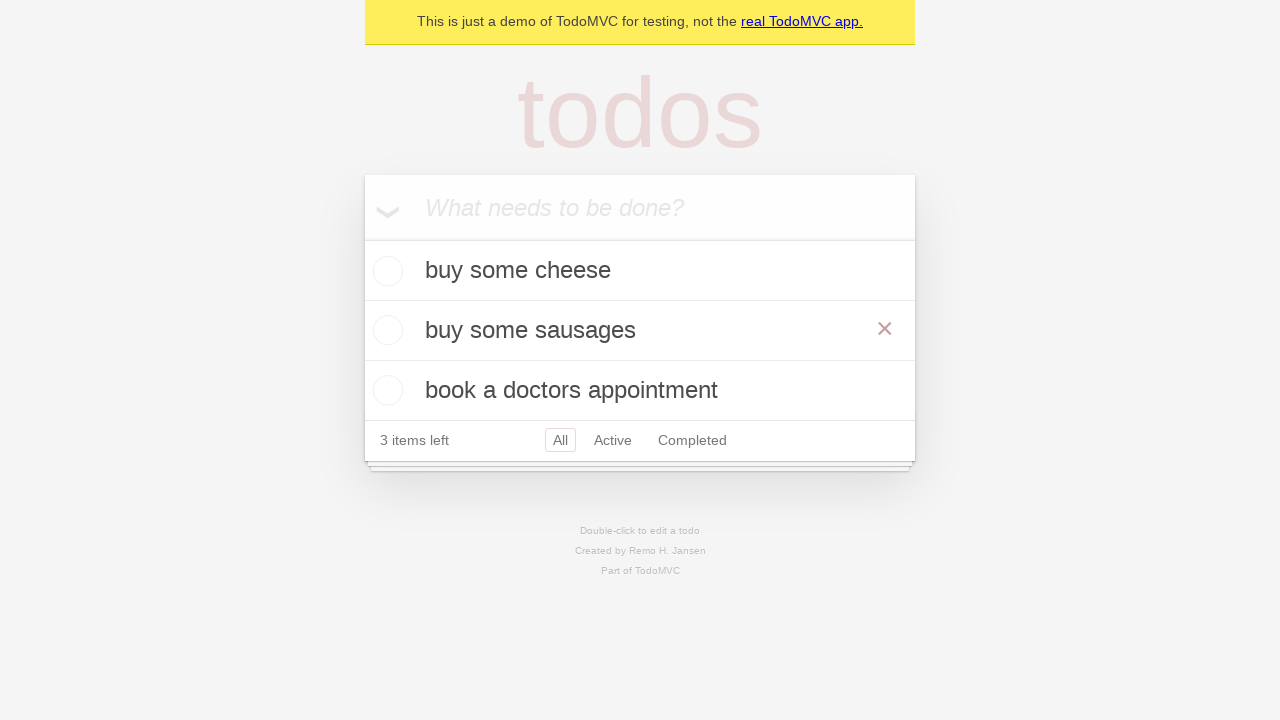

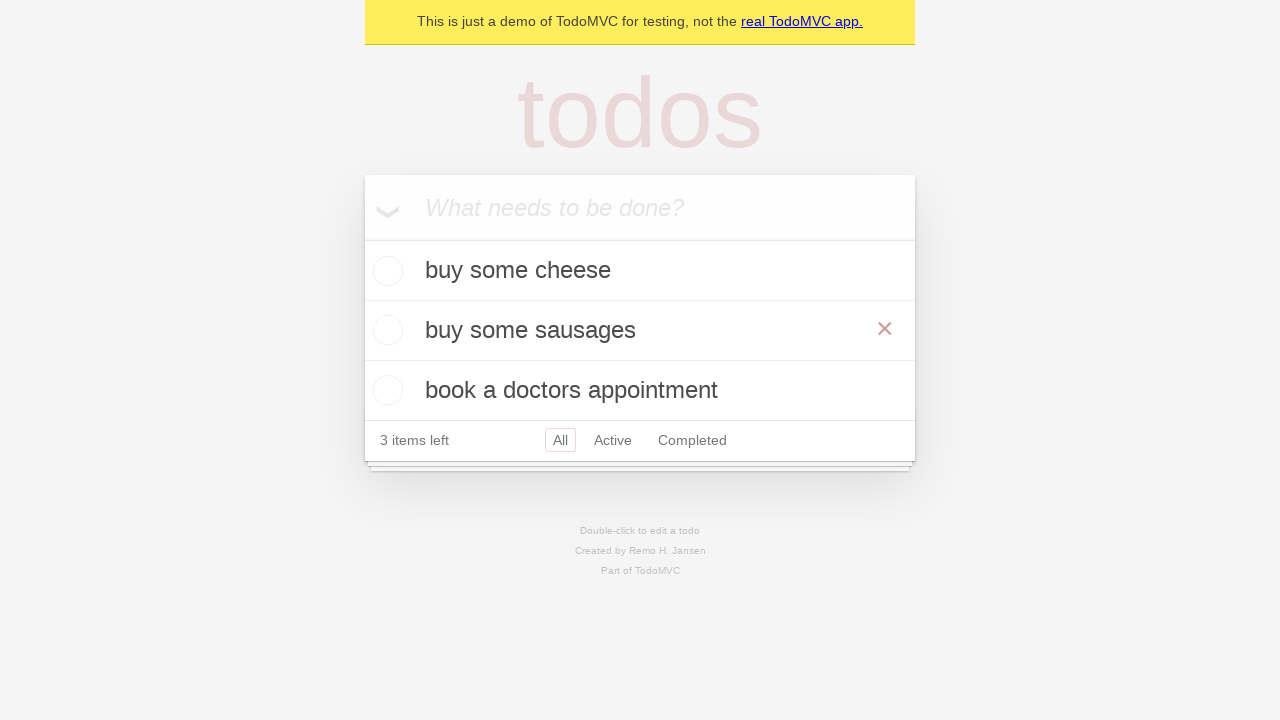